Tests drag and drop functionality by dragging an element from one location and dropping it onto another element within an iframe

Starting URL: https://jqueryui.com/droppable/

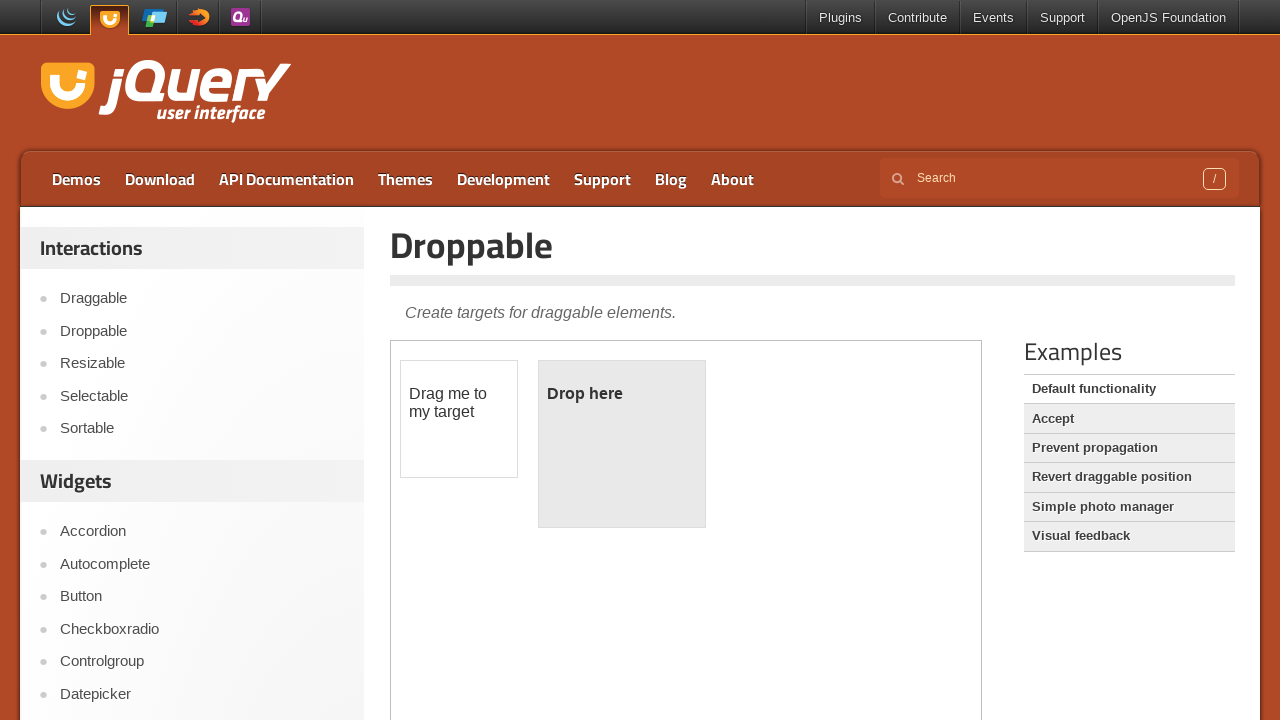

Located and switched to the first iframe containing drag and drop demo
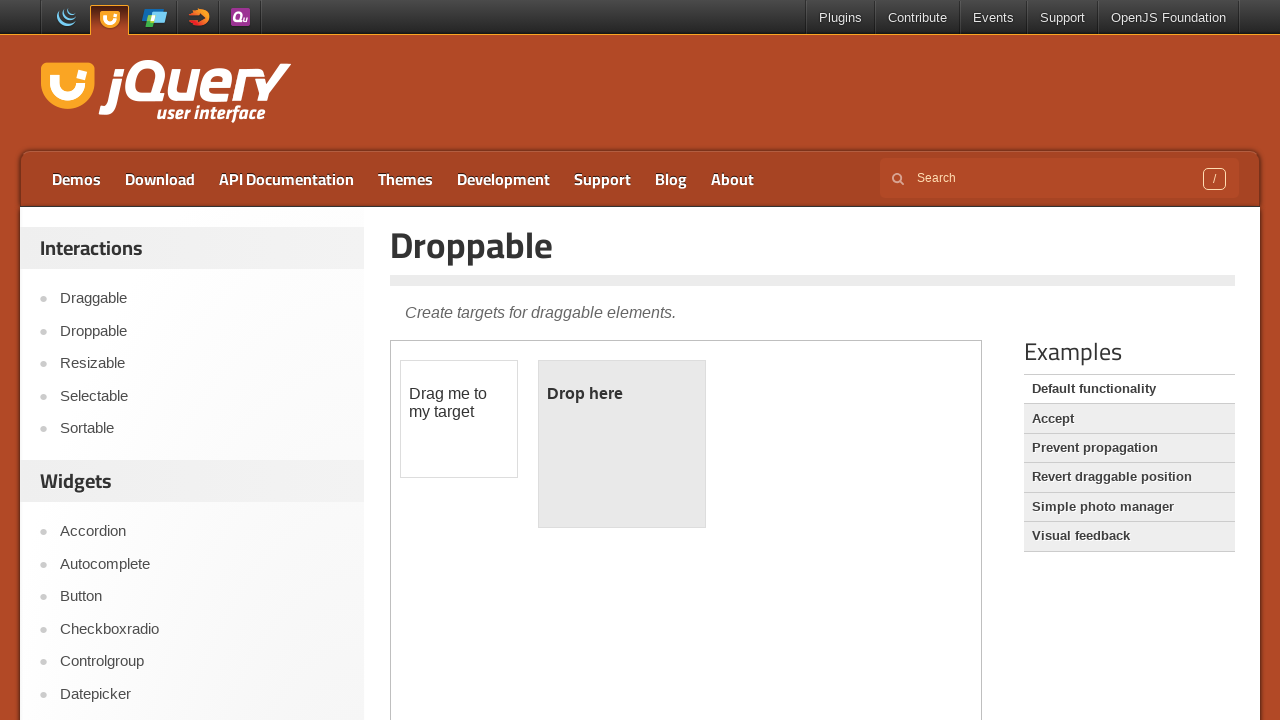

Located the draggable element with id 'draggable'
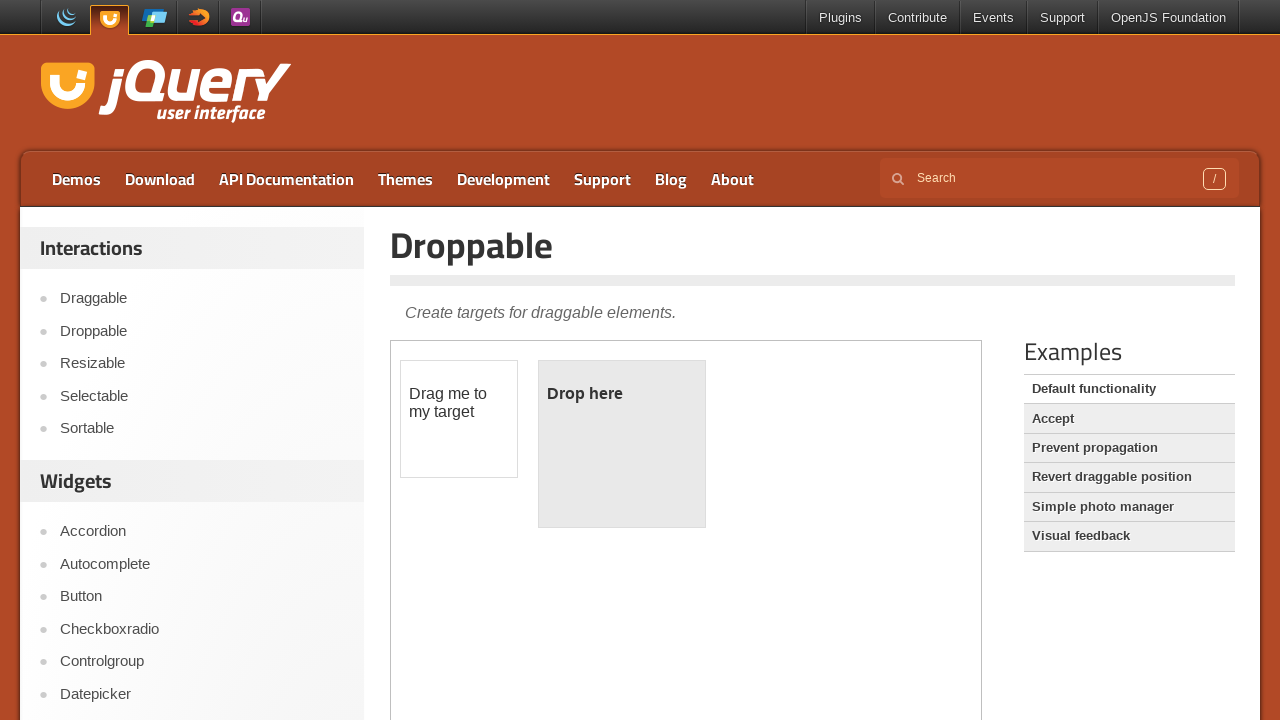

Located the droppable target element with id 'droppable'
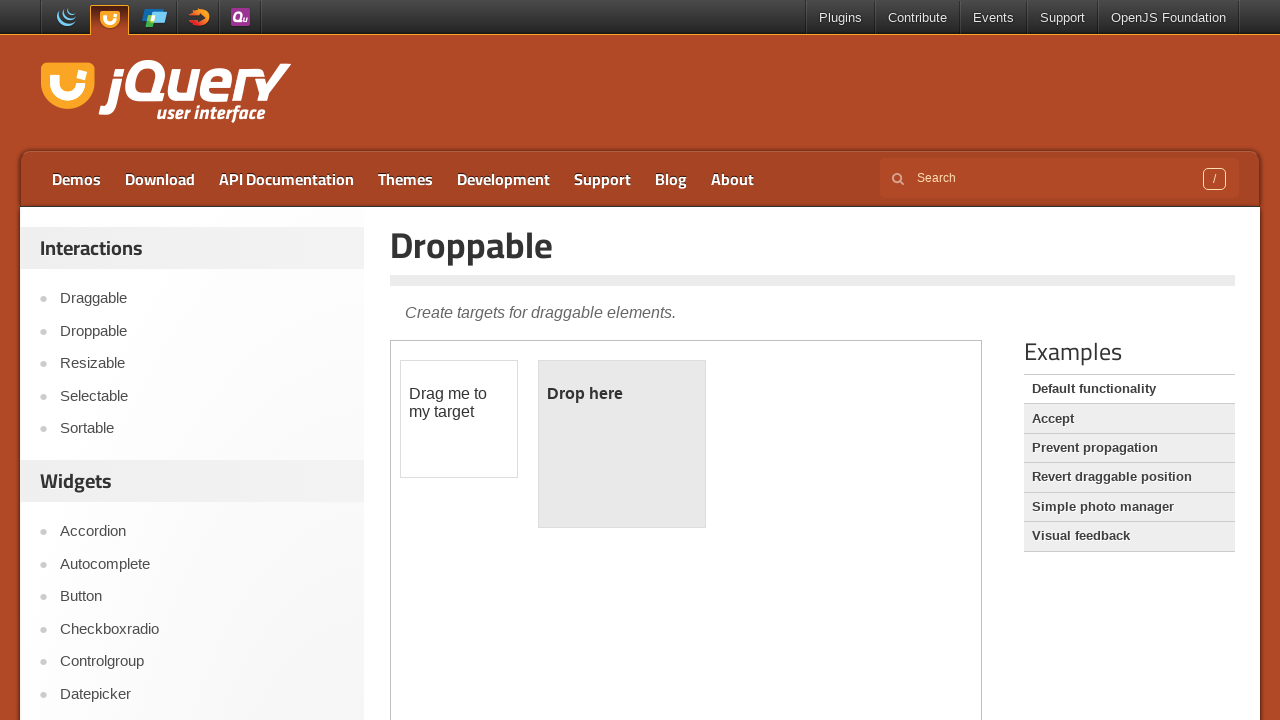

Dragged the draggable element and dropped it onto the droppable target at (622, 444)
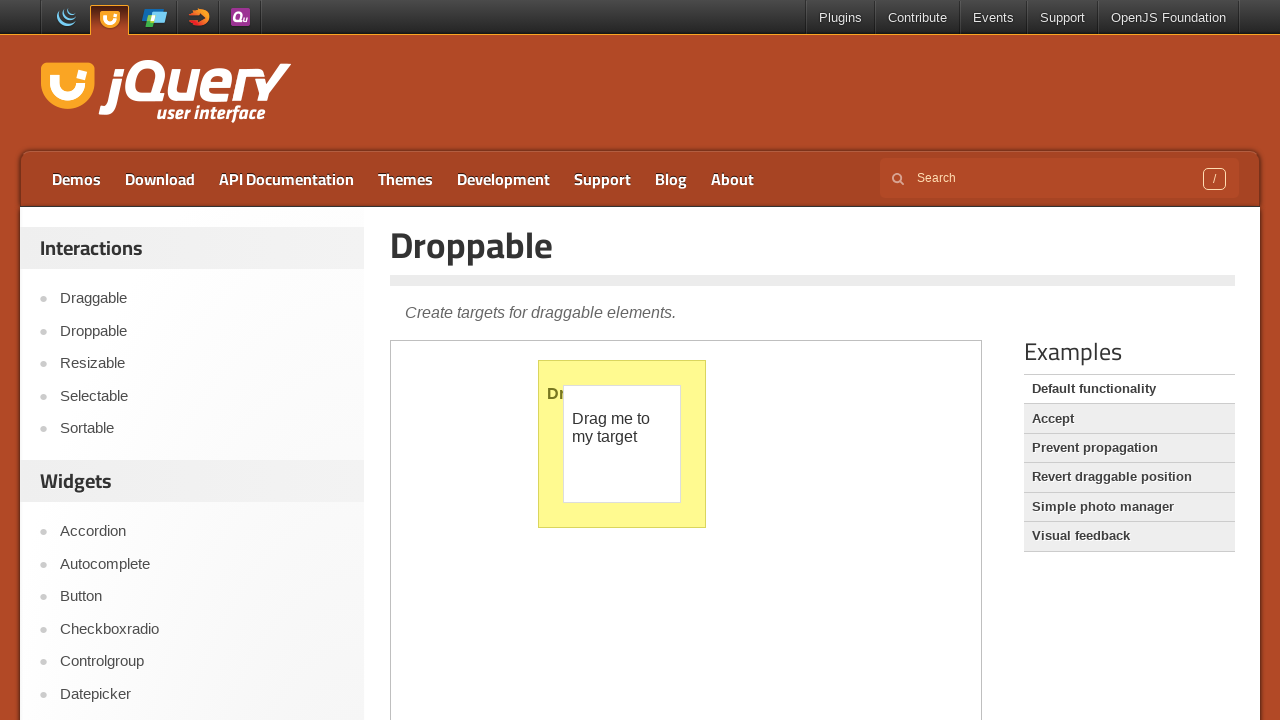

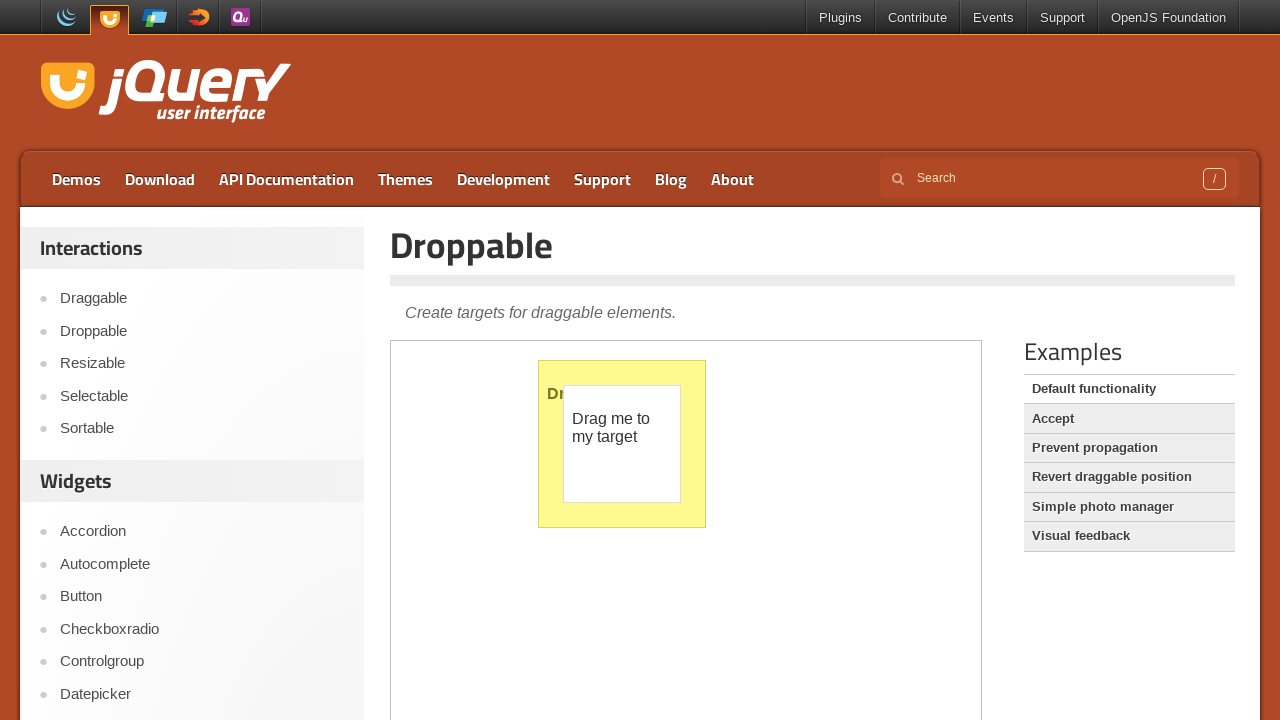